Tests unmarking todo items as complete by unchecking their checkboxes

Starting URL: https://demo.playwright.dev/todomvc

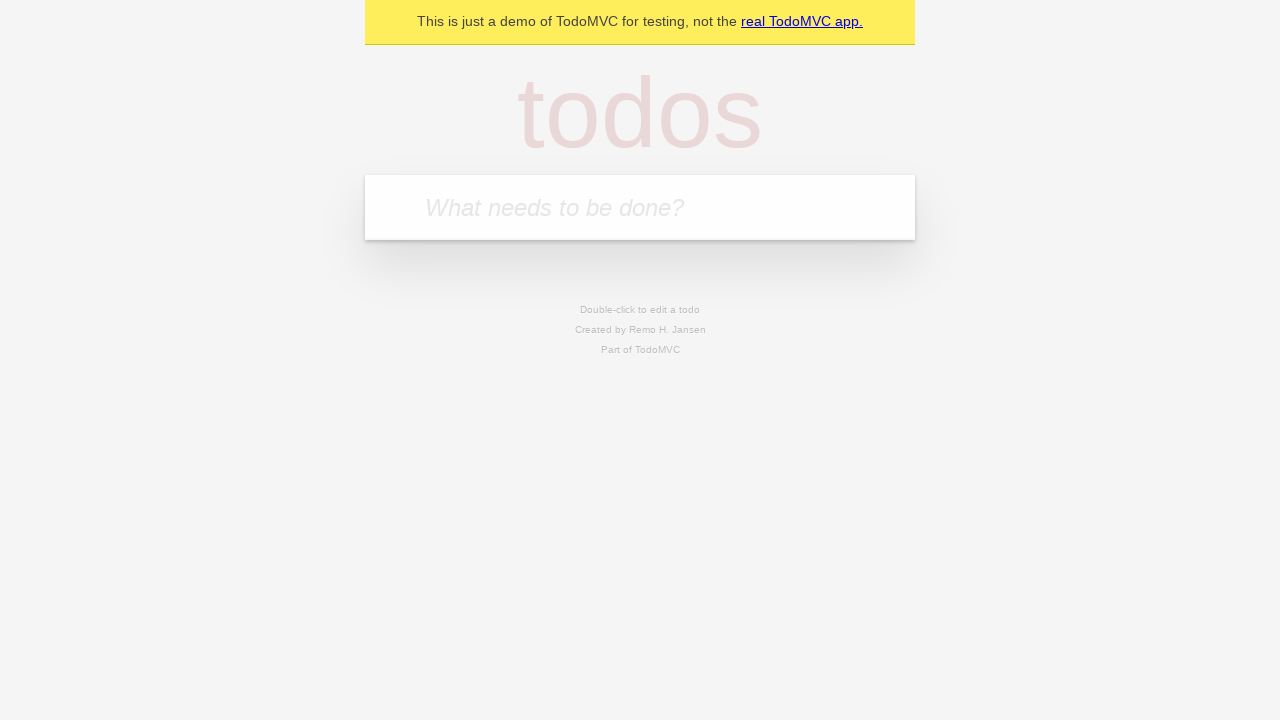

Located the 'What needs to be done?' input field
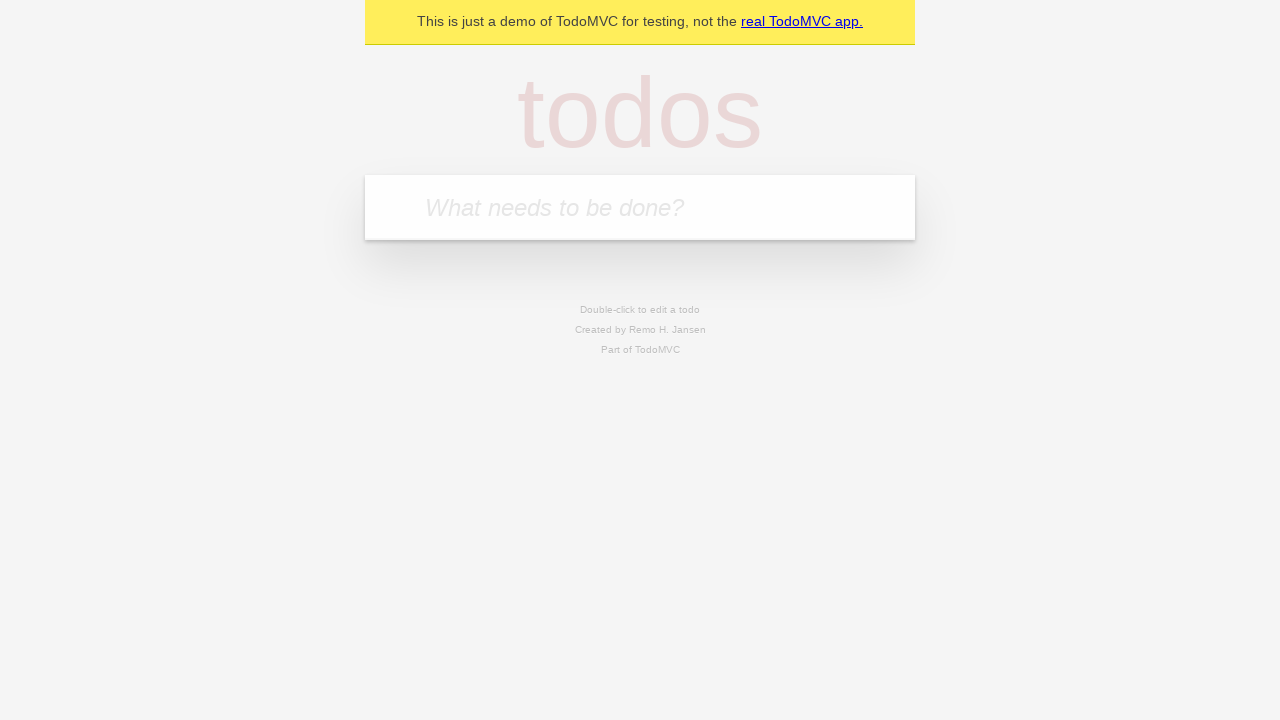

Filled first todo item with 'buy some cheese' on internal:attr=[placeholder="What needs to be done?"i]
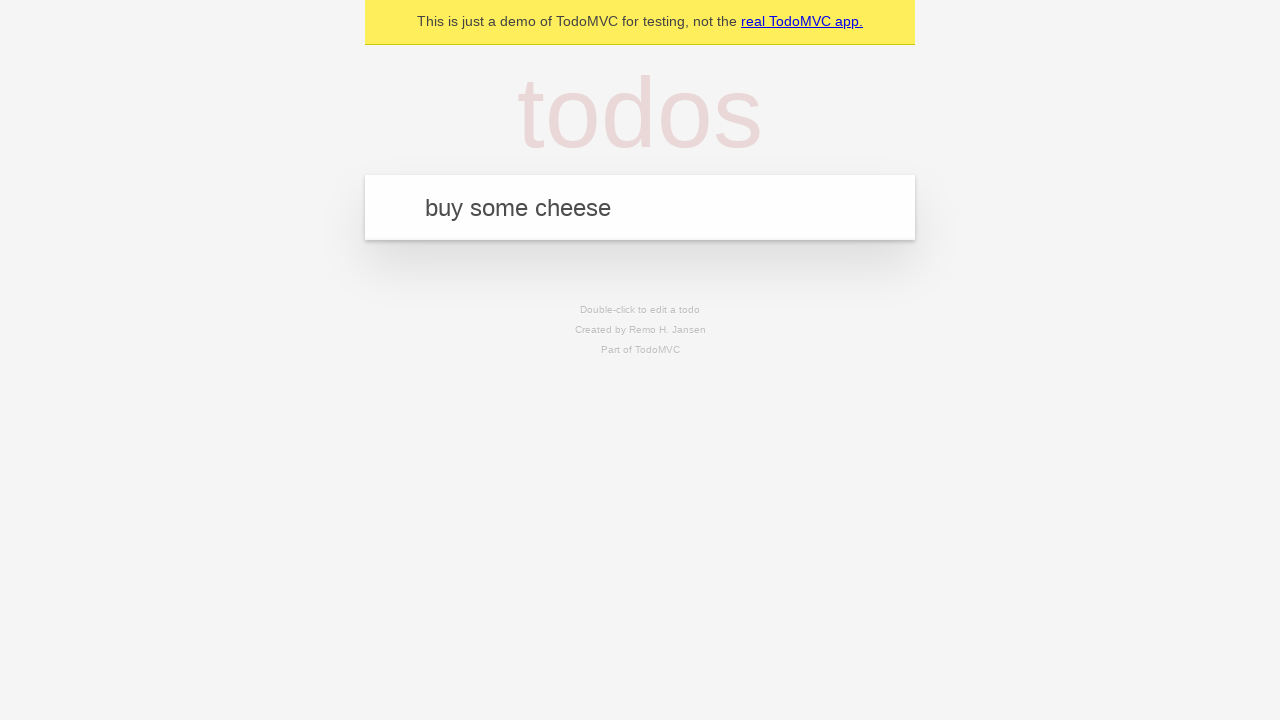

Pressed Enter to create first todo item on internal:attr=[placeholder="What needs to be done?"i]
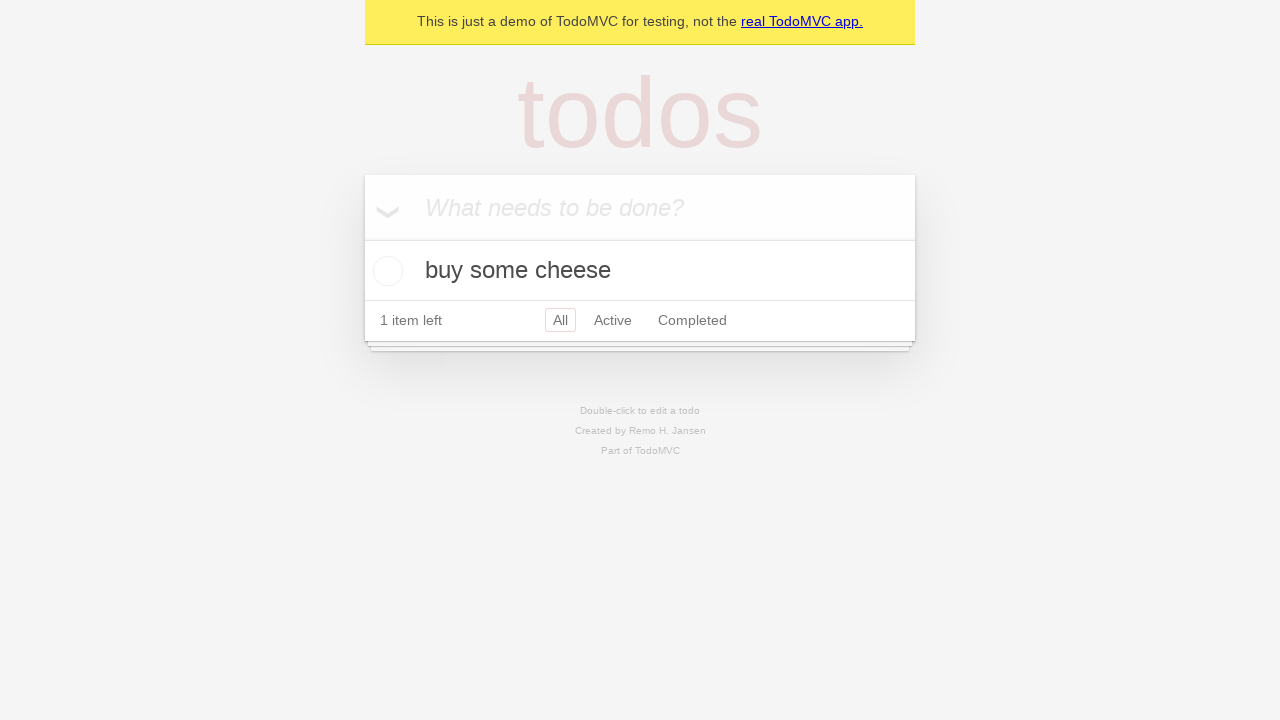

Filled second todo item with 'feed the cat' on internal:attr=[placeholder="What needs to be done?"i]
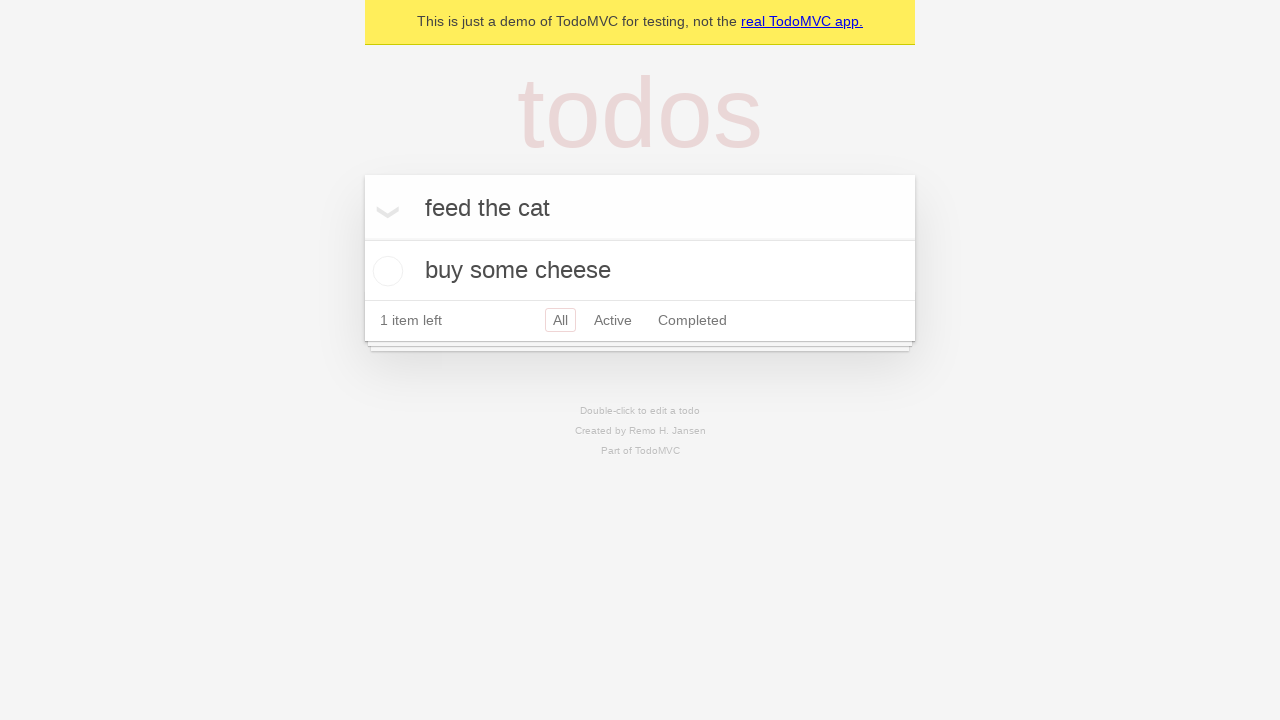

Pressed Enter to create second todo item on internal:attr=[placeholder="What needs to be done?"i]
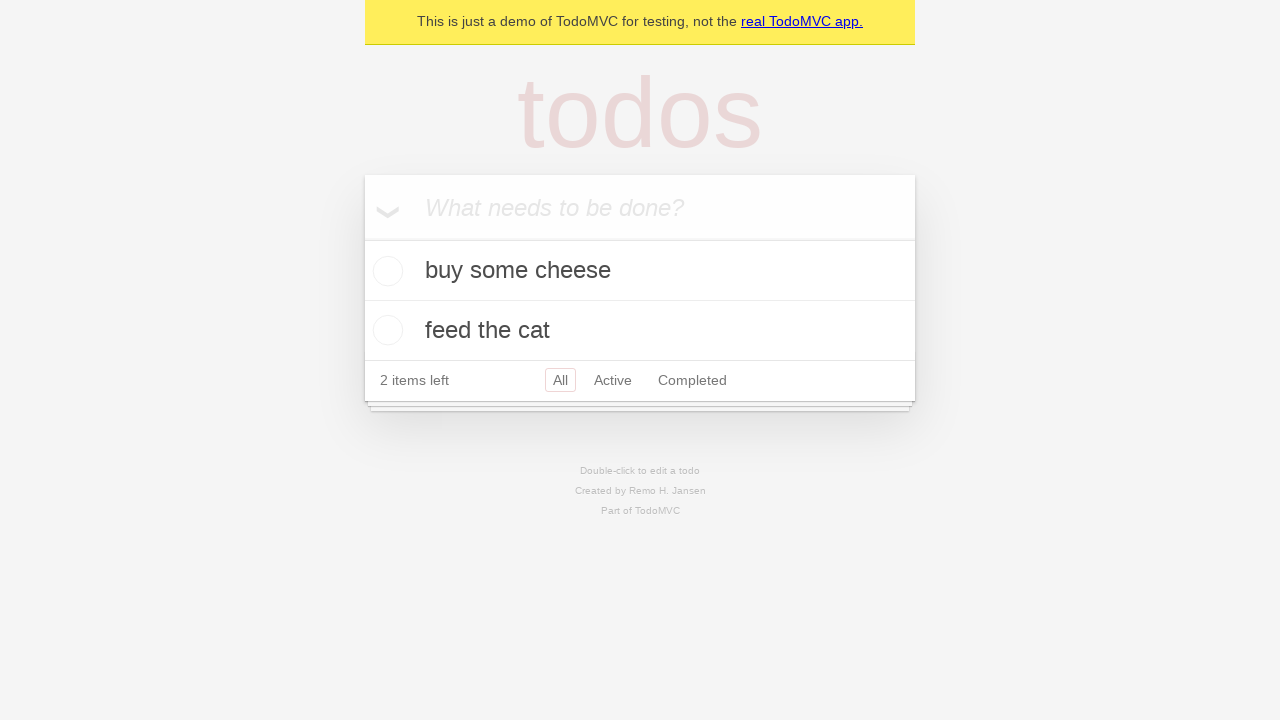

Located the first todo item
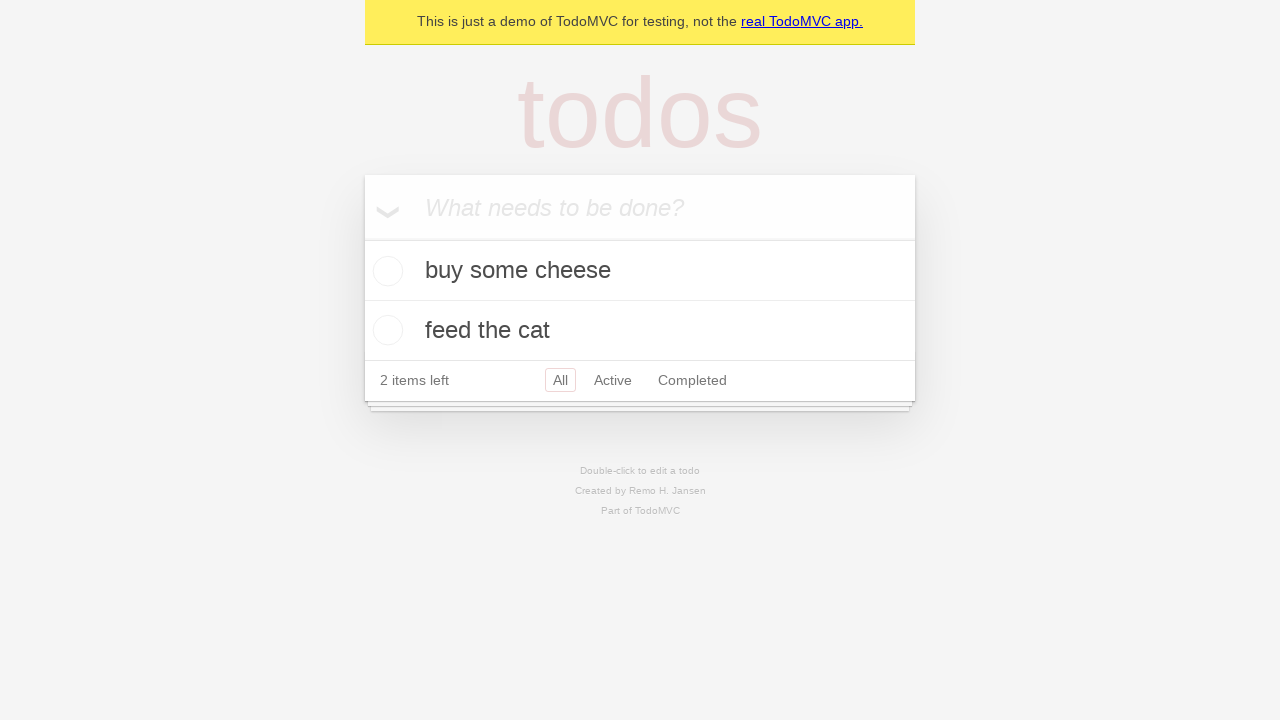

Located the checkbox for the first todo item
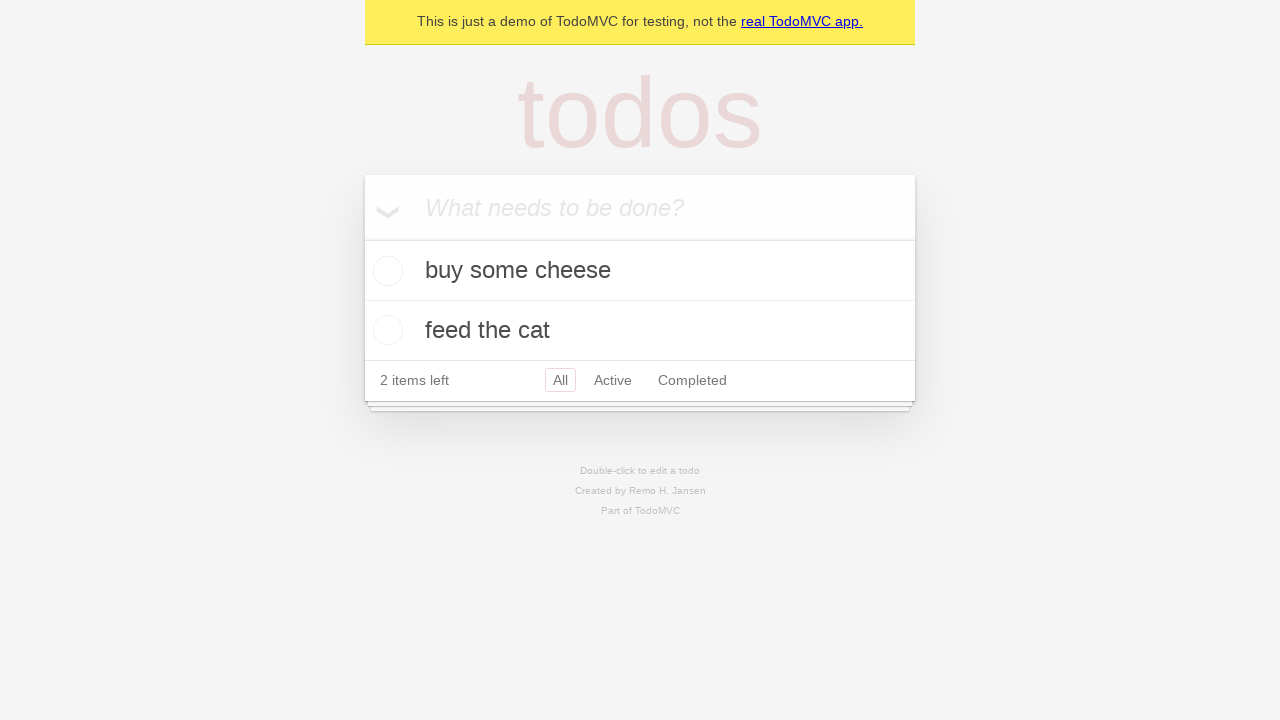

Checked the first todo item to mark it as complete at (385, 271) on internal:testid=[data-testid="todo-item"s] >> nth=0 >> internal:role=checkbox
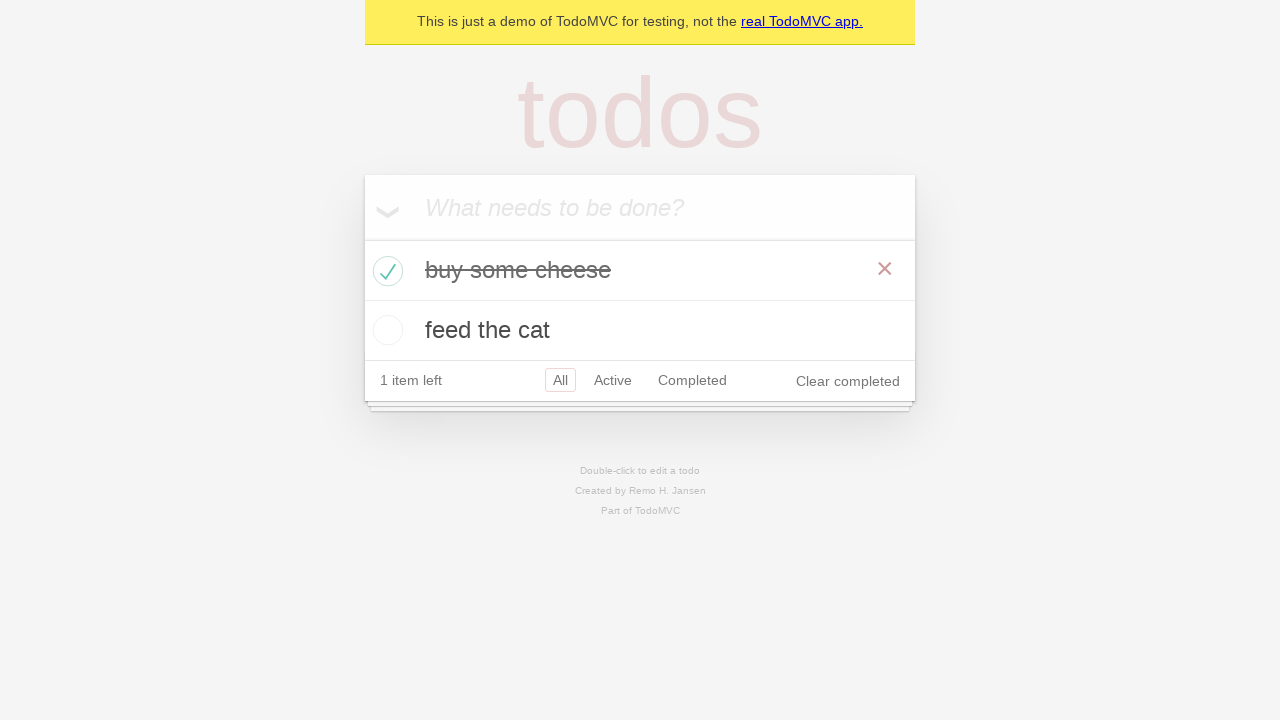

Unchecked the first todo item to mark it as incomplete at (385, 271) on internal:testid=[data-testid="todo-item"s] >> nth=0 >> internal:role=checkbox
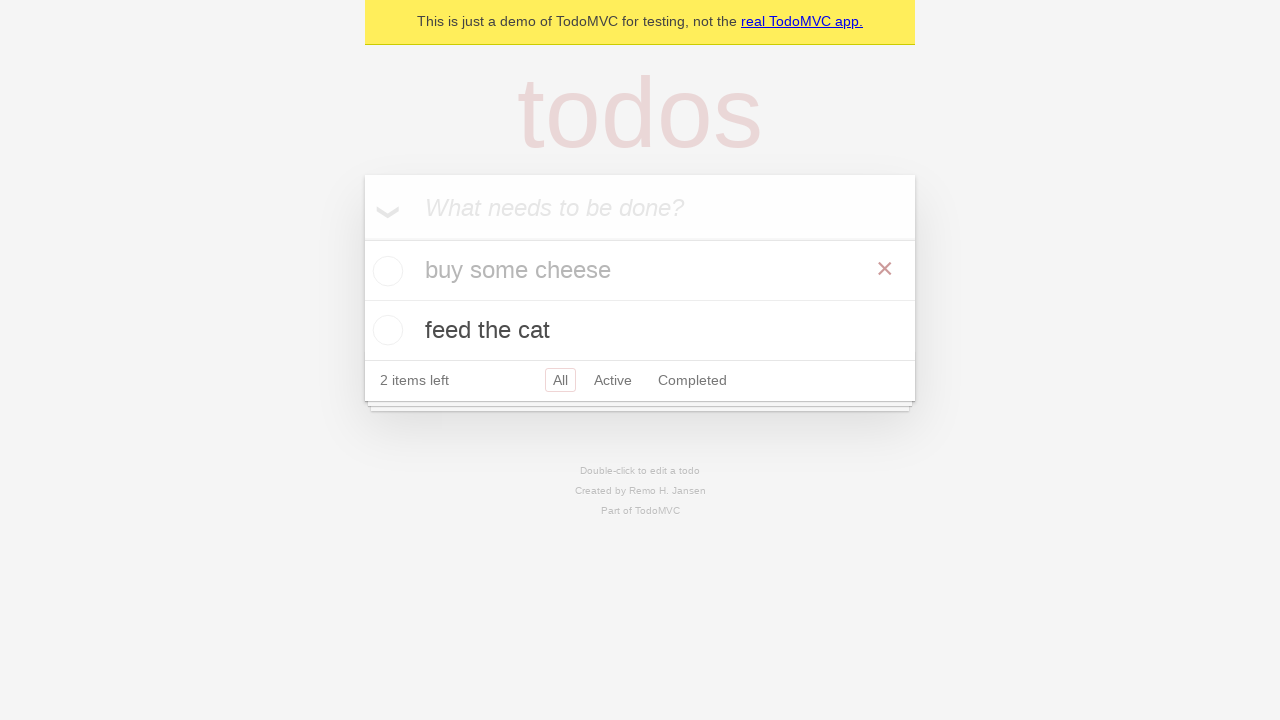

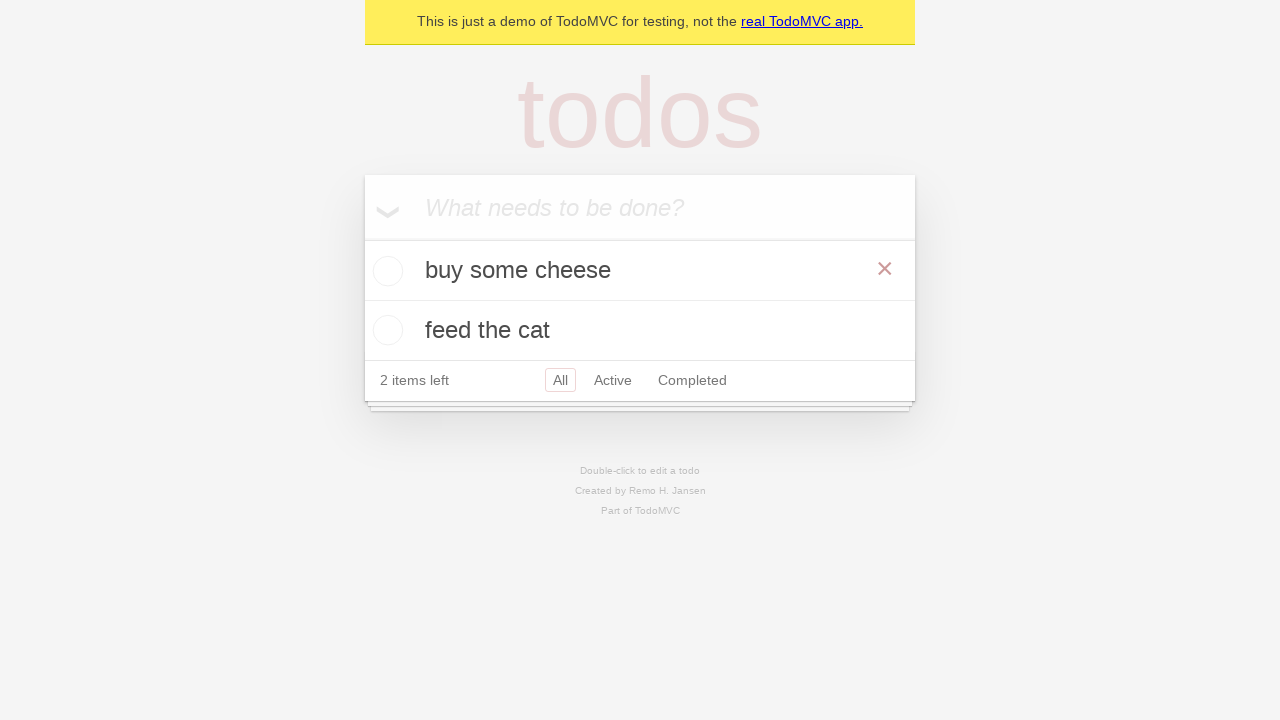